Tests table element interaction by locating a product table and verifying its structure including row count, column headers, and cell data from the second row

Starting URL: https://rahulshettyacademy.com/AutomationPractice/

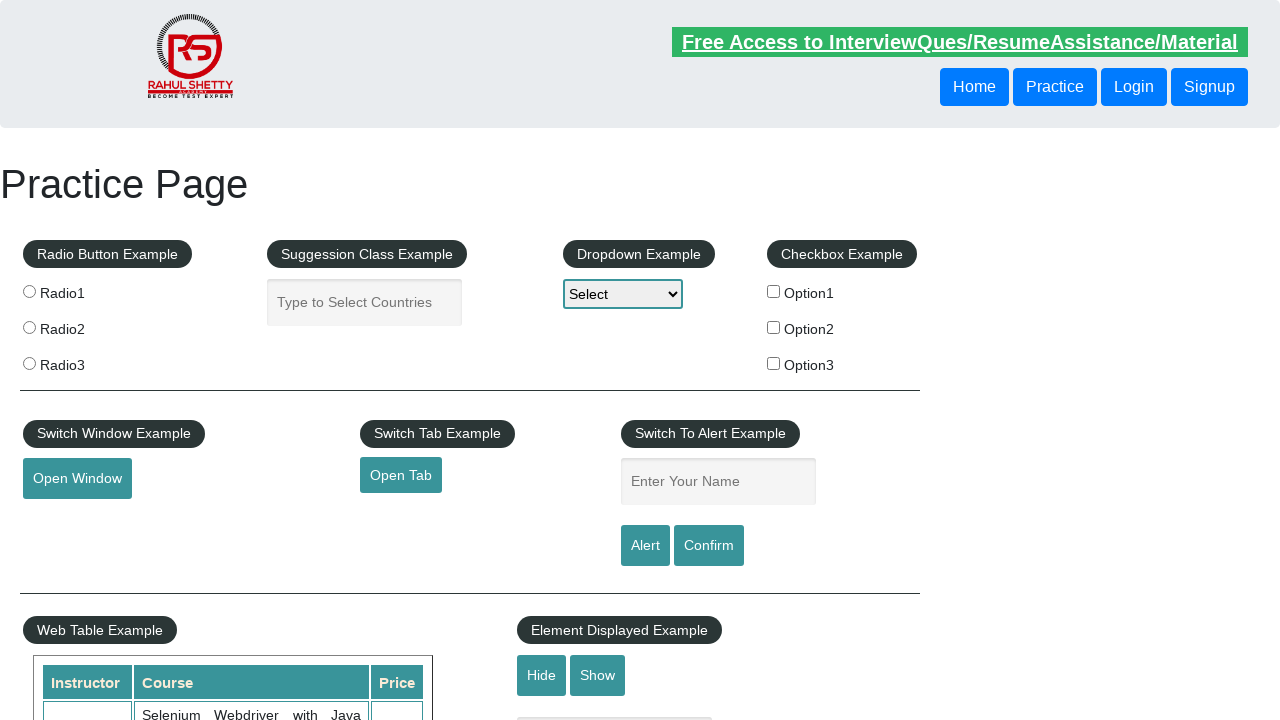

Waited for product table to be visible
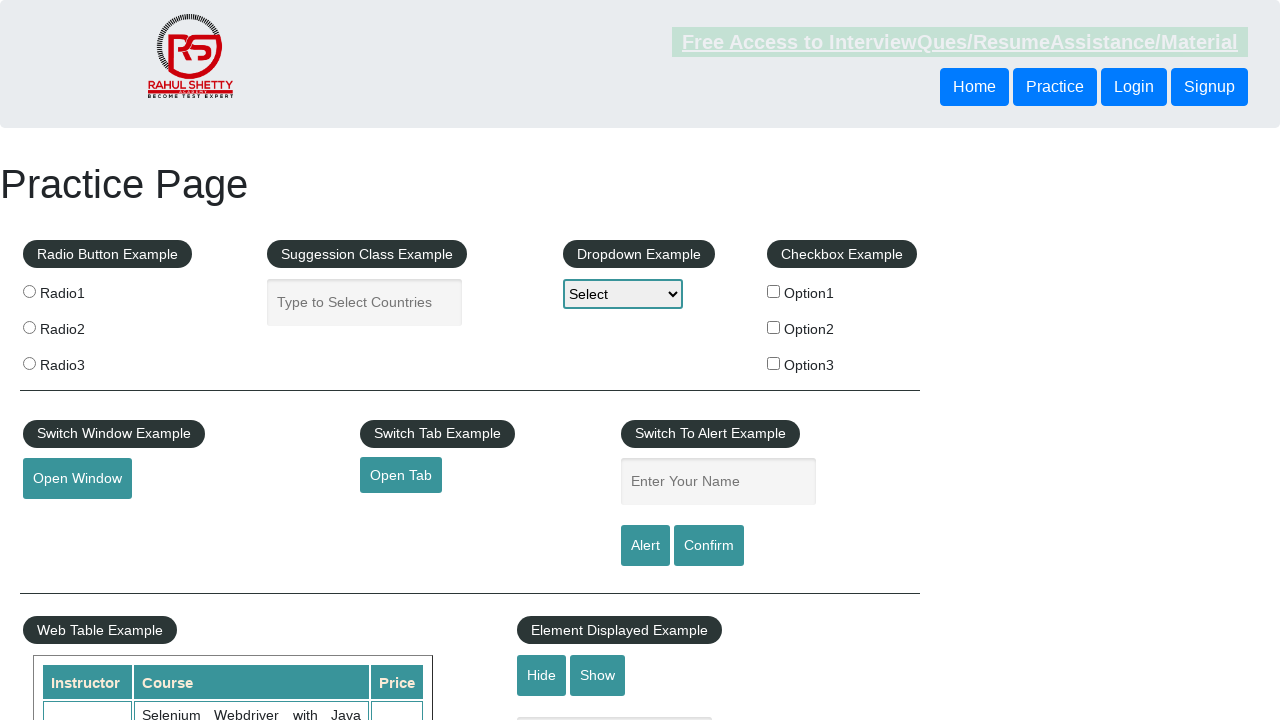

Located product table element
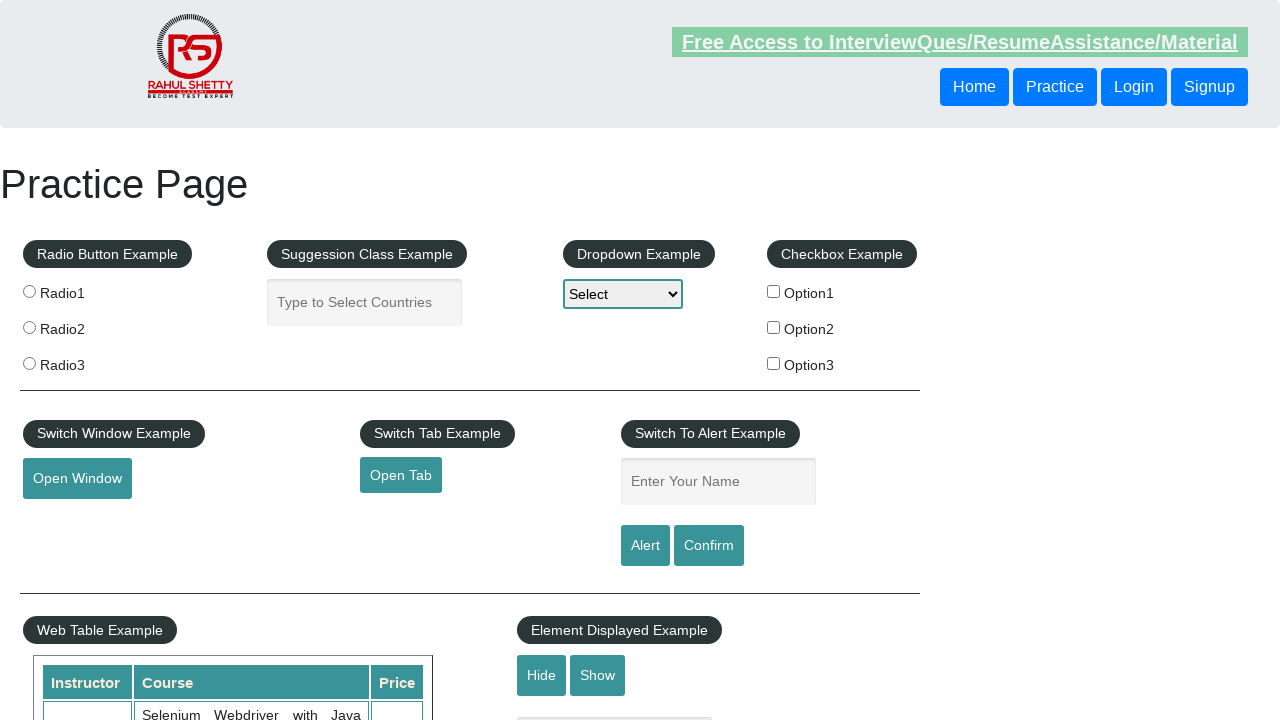

Located all table rows
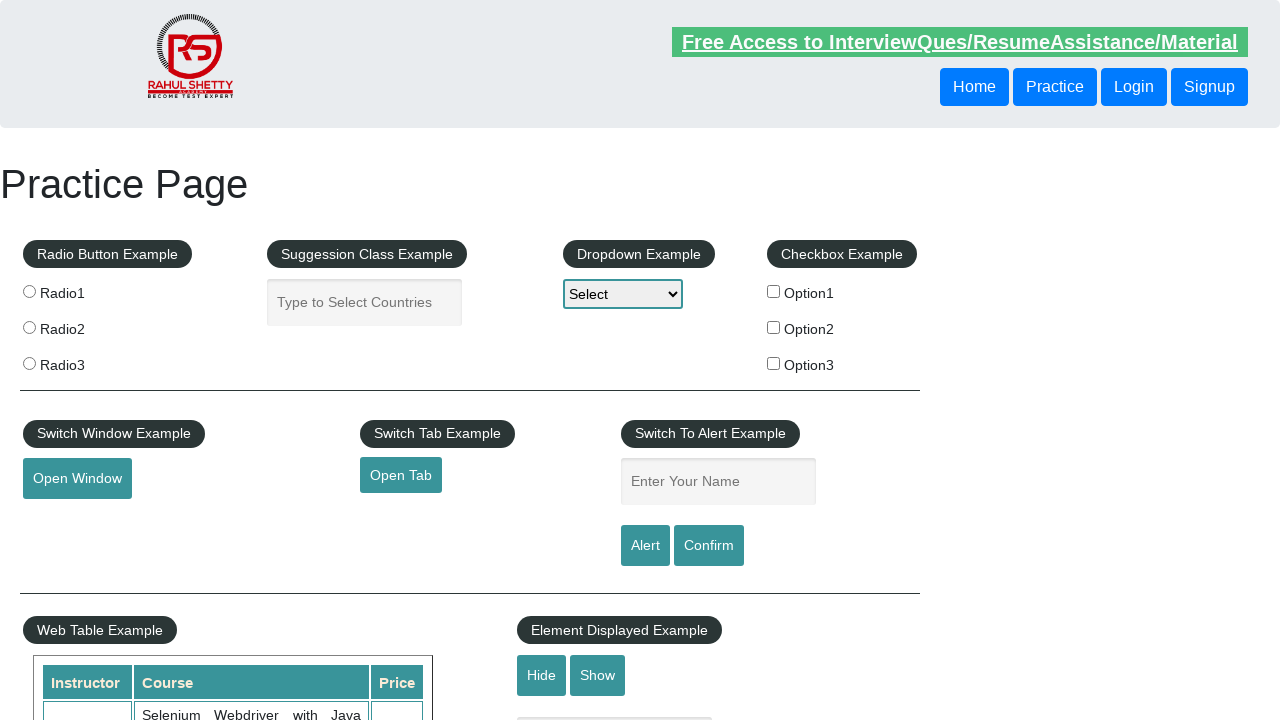

Located header columns from first row
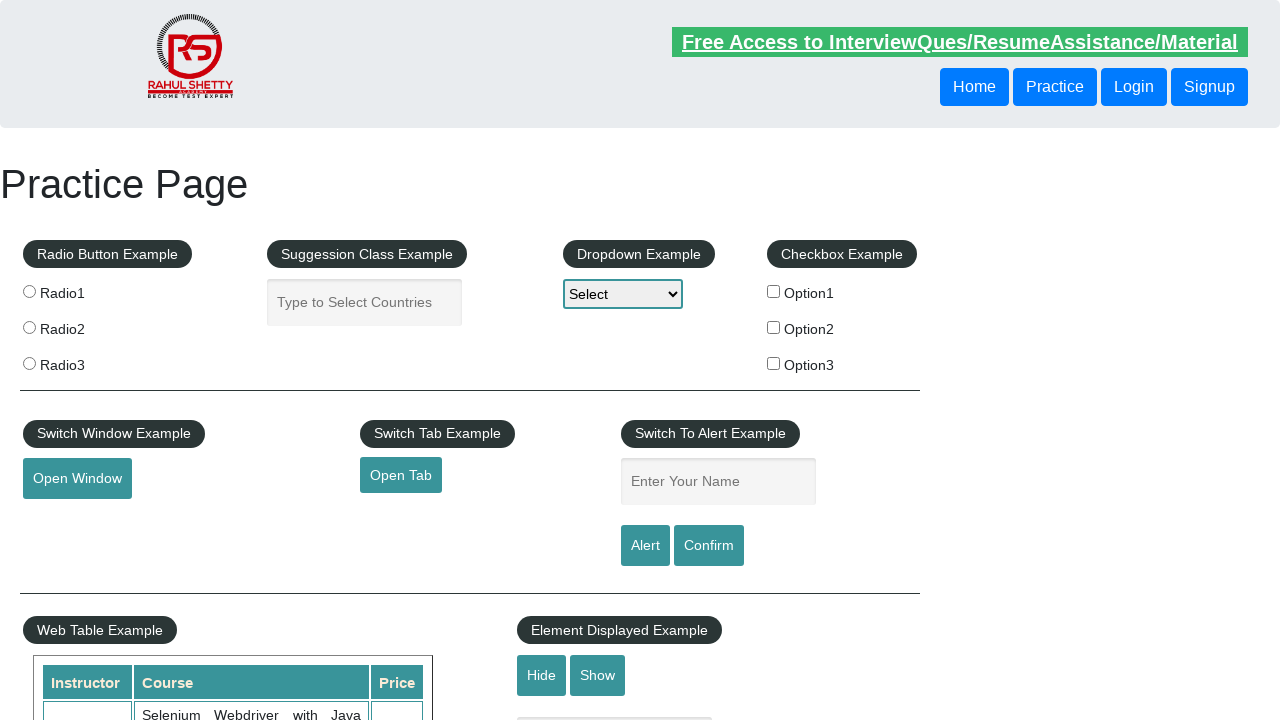

Located cells from third row
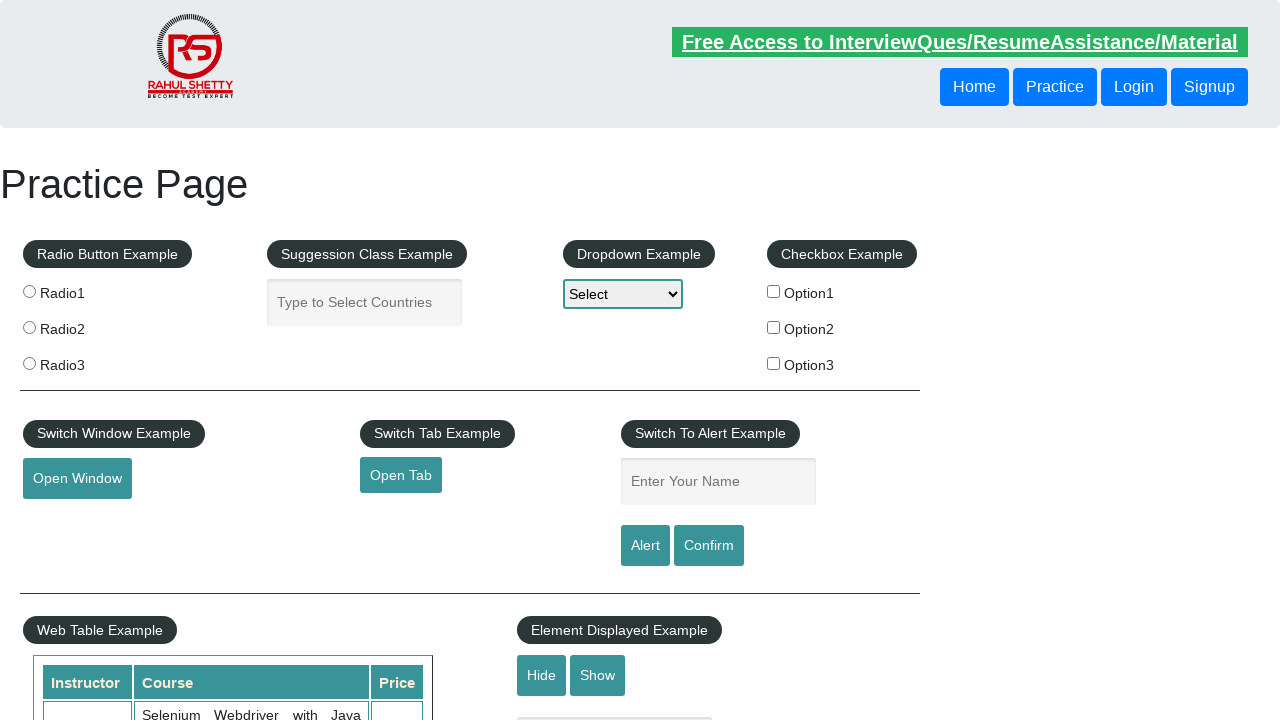

Verified first cell of third row is present
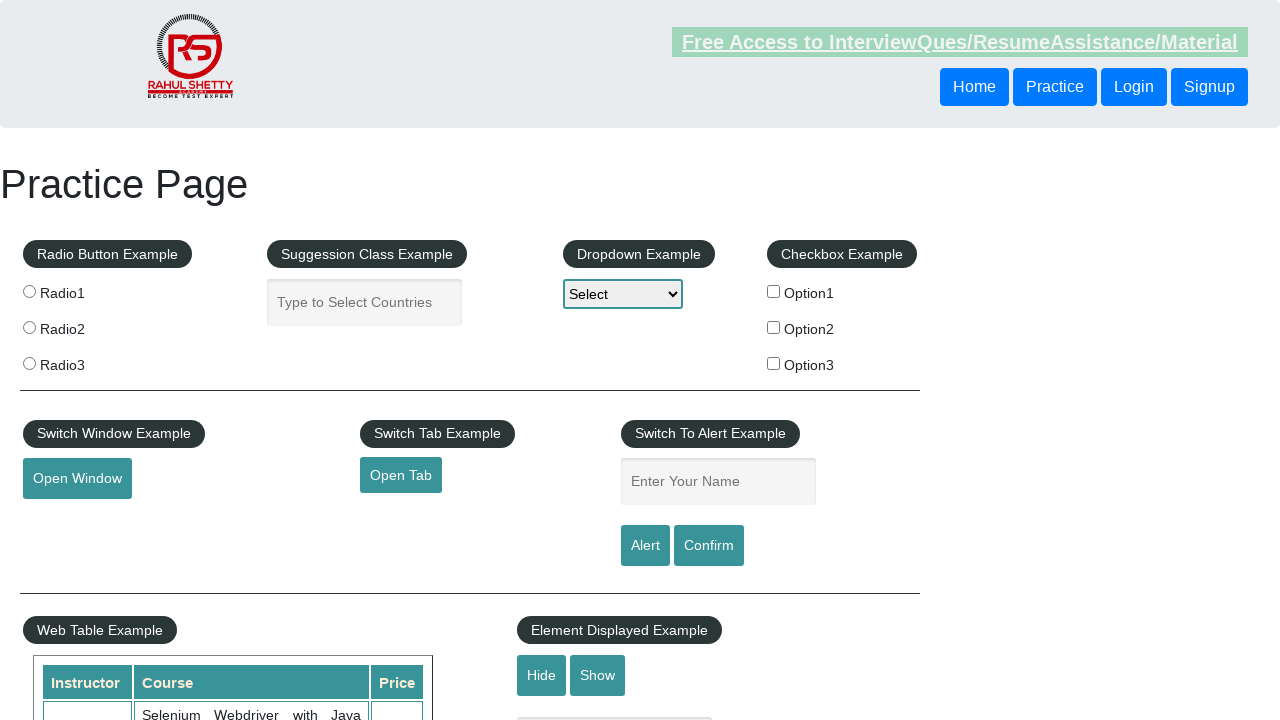

Verified second cell of third row is present
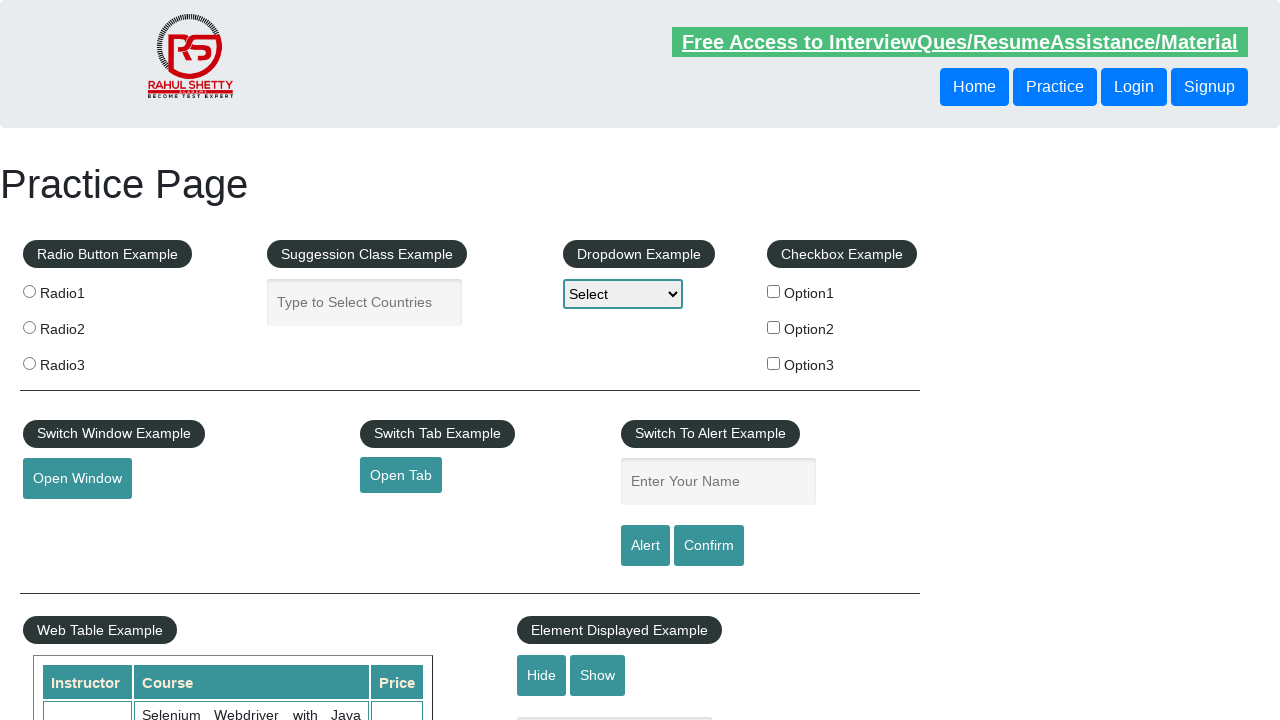

Verified third cell of third row is present
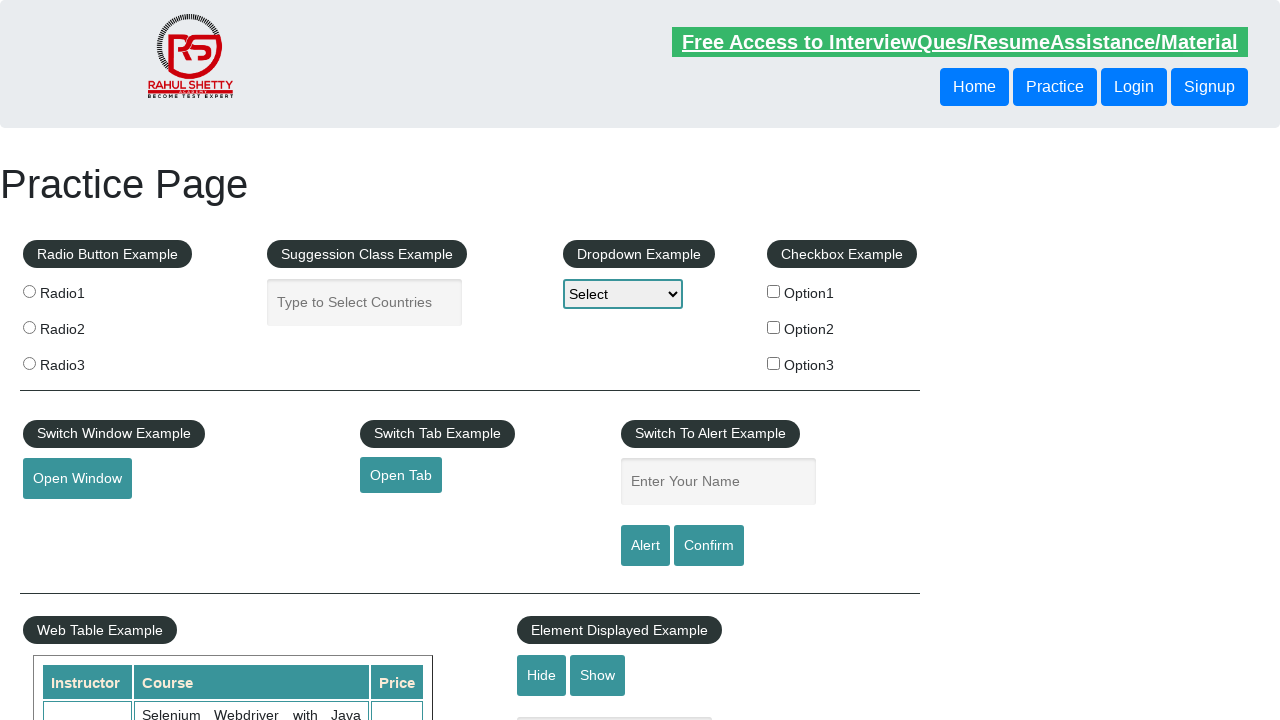

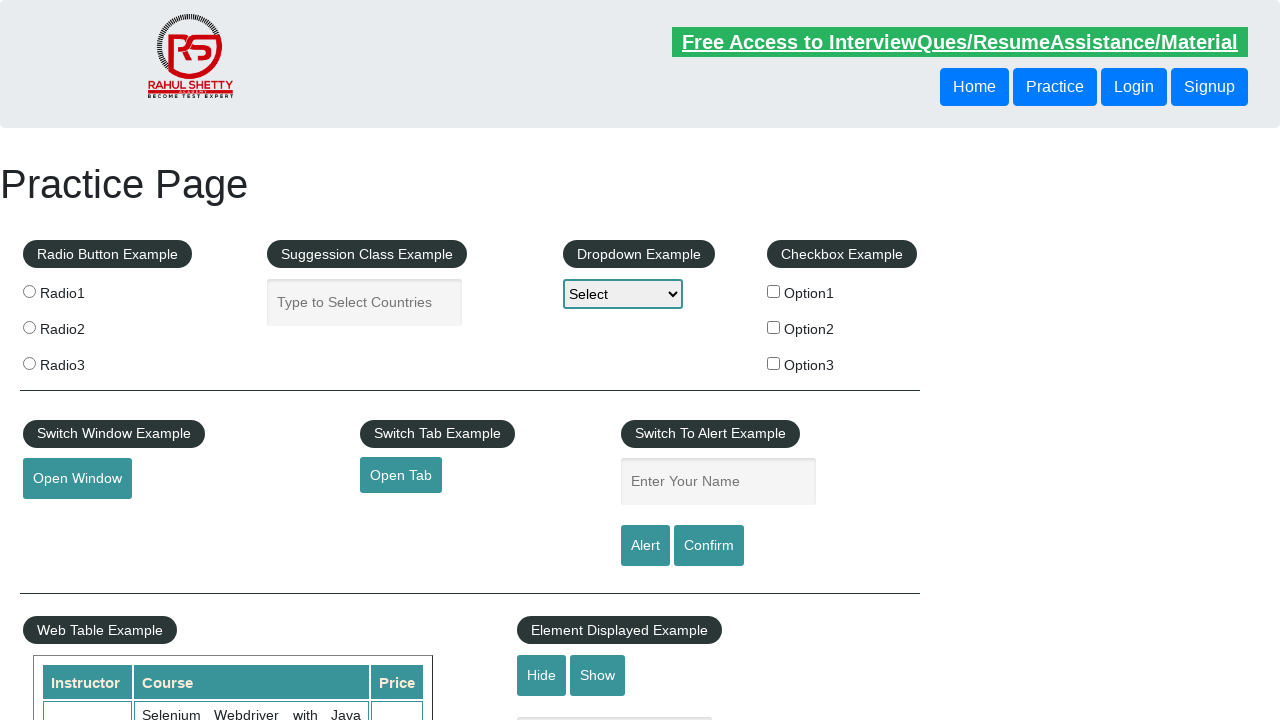